Tests the search functionality on python.org by searching for a non-existent term ("chupakabra") to verify "No results found" message, then searching for an existing term ("pycon") to verify results are returned.

Starting URL: http://www.python.org

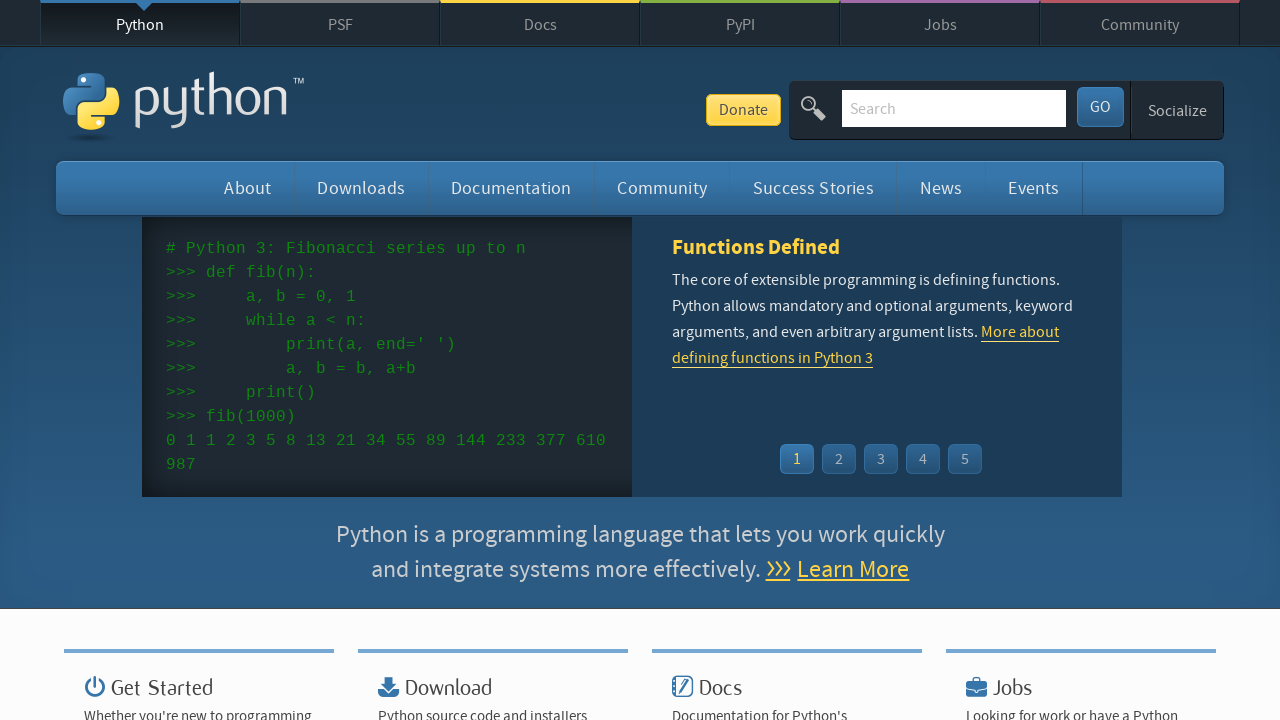

Filled search box with non-existent term 'chupakabra' on input[name='q']
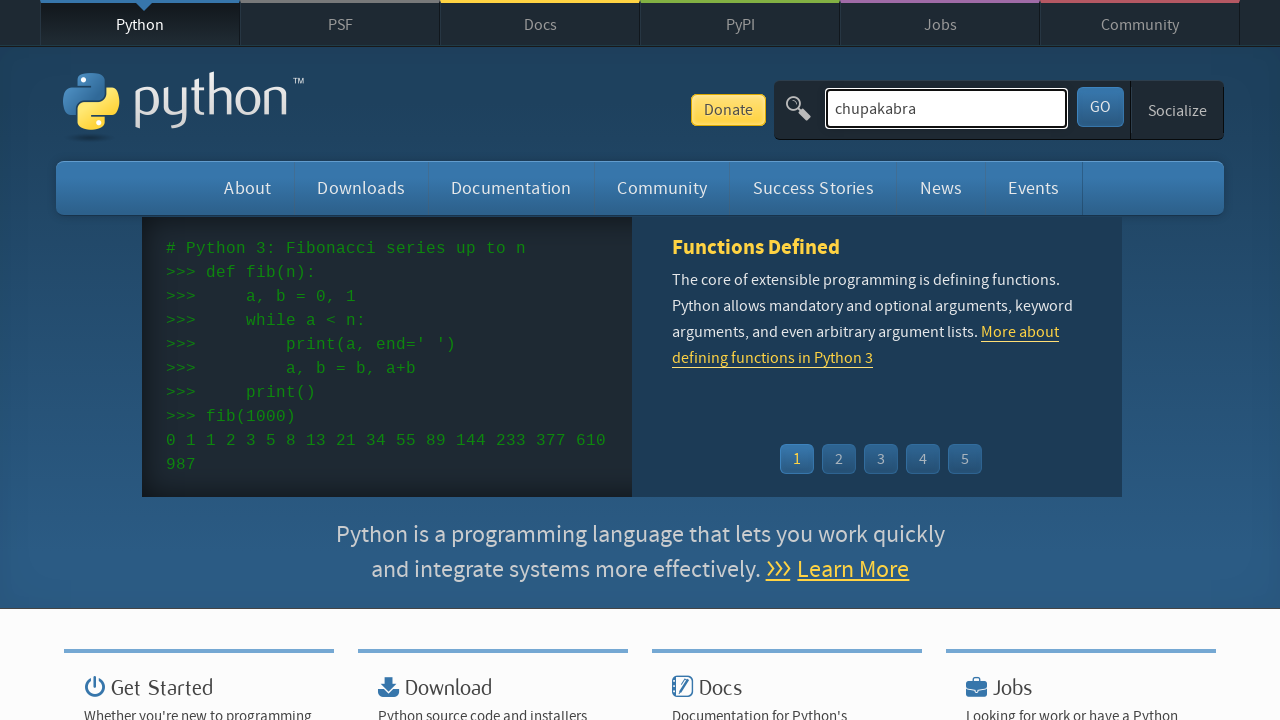

Pressed Enter to submit search for 'chupakabra' on input[name='q']
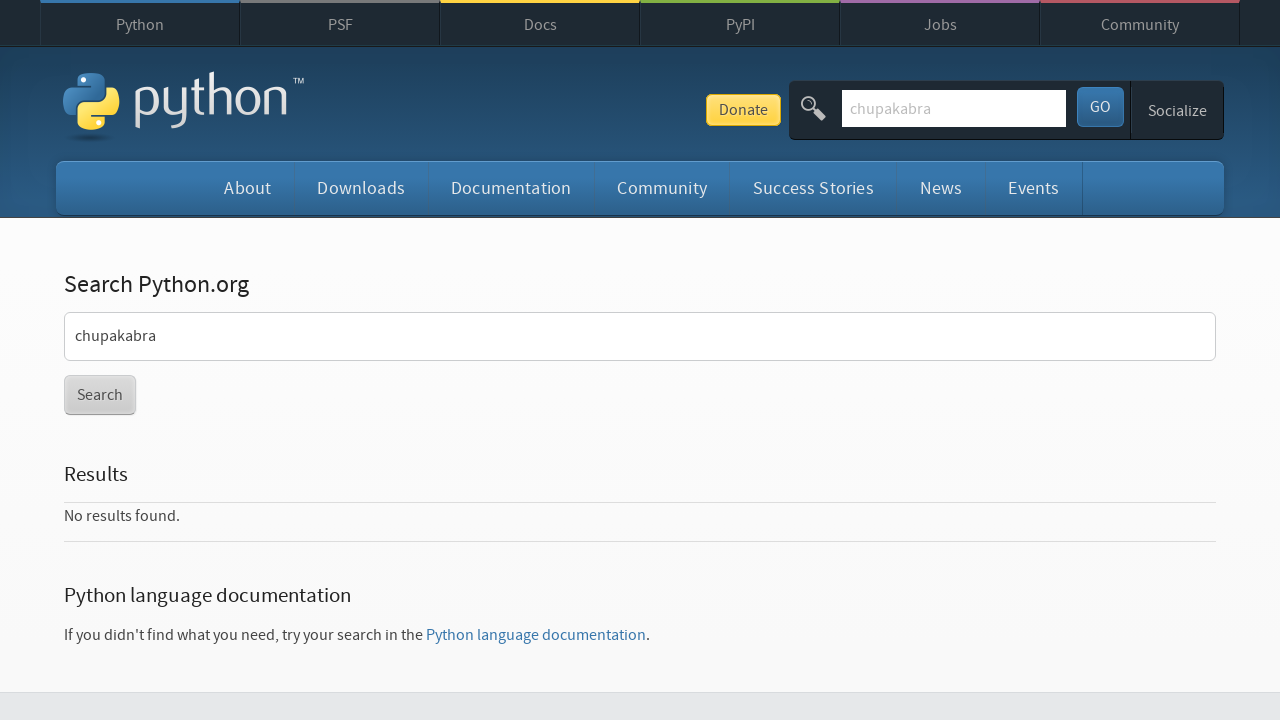

Search results page loaded and network idle
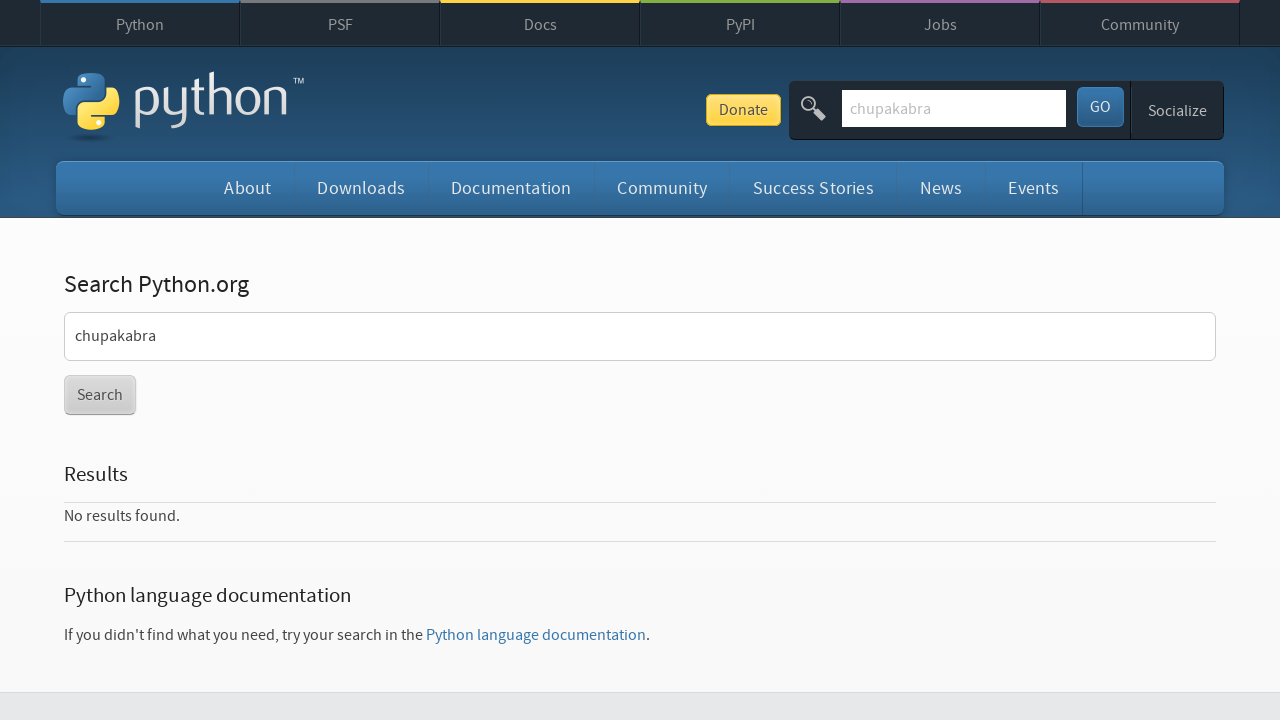

Cleared search box on input[name='q']
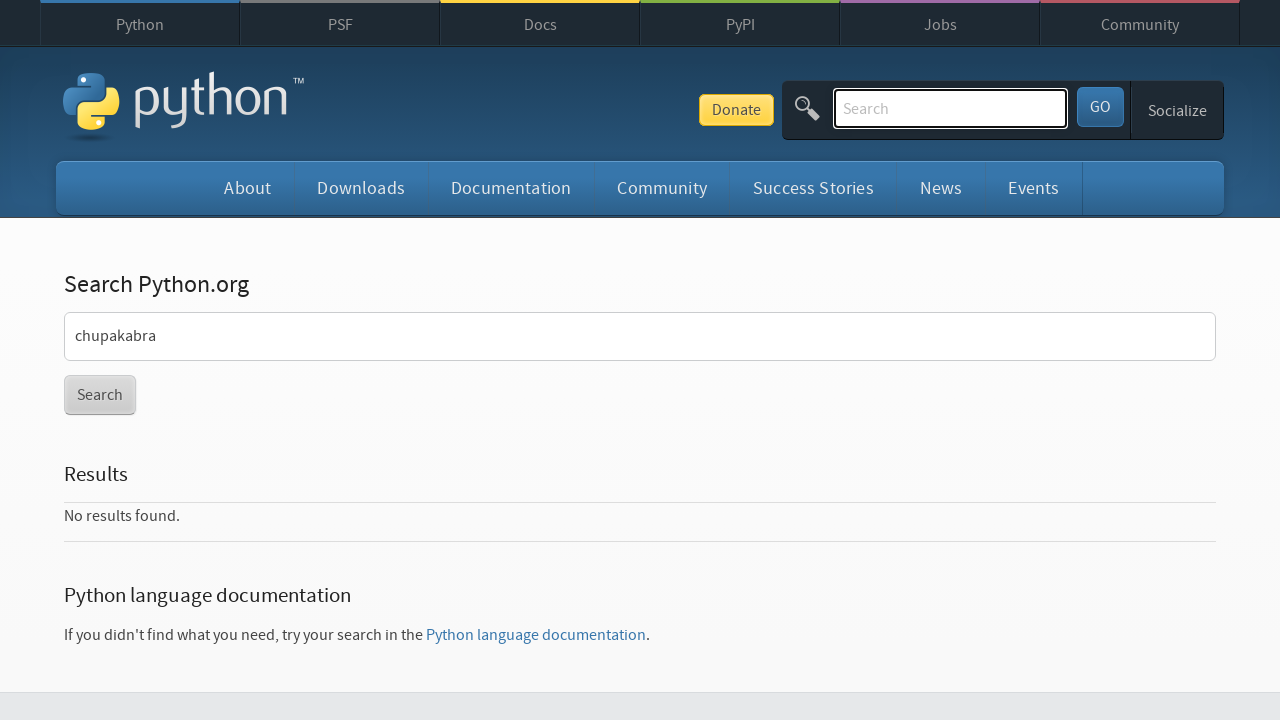

Filled search box with existing term 'pycon' on input[name='q']
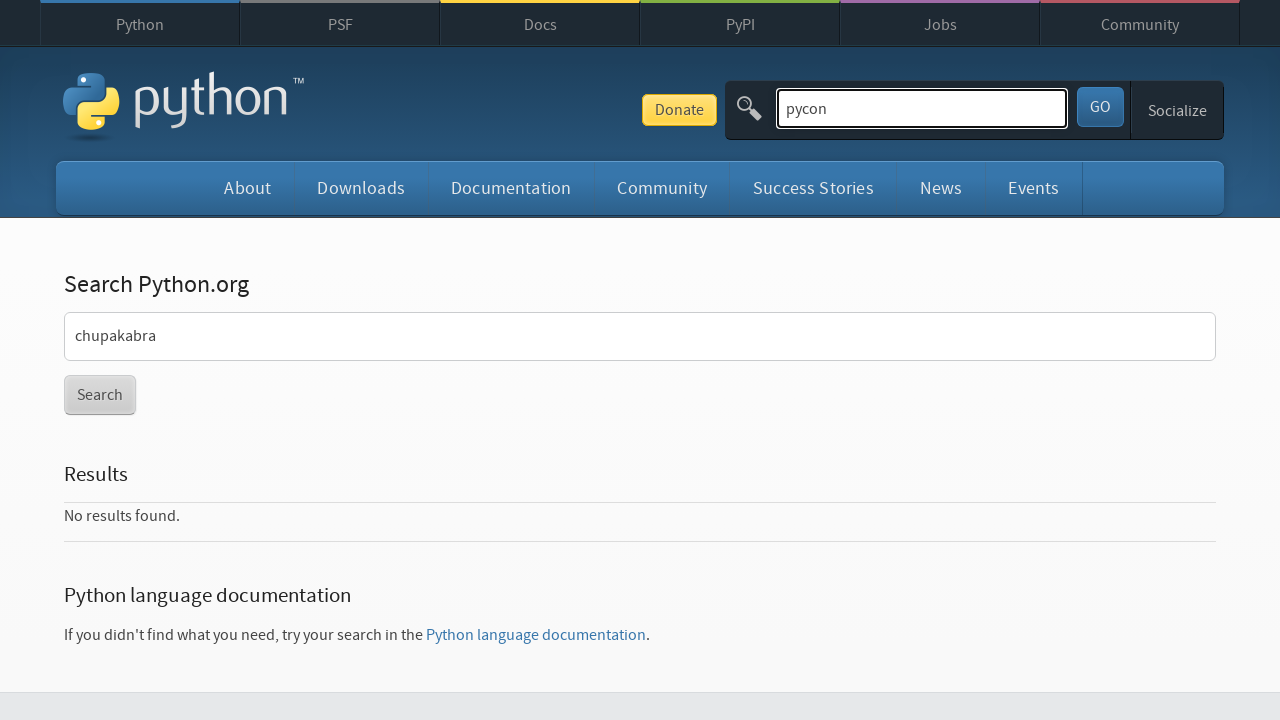

Pressed Enter to submit search for 'pycon' on input[name='q']
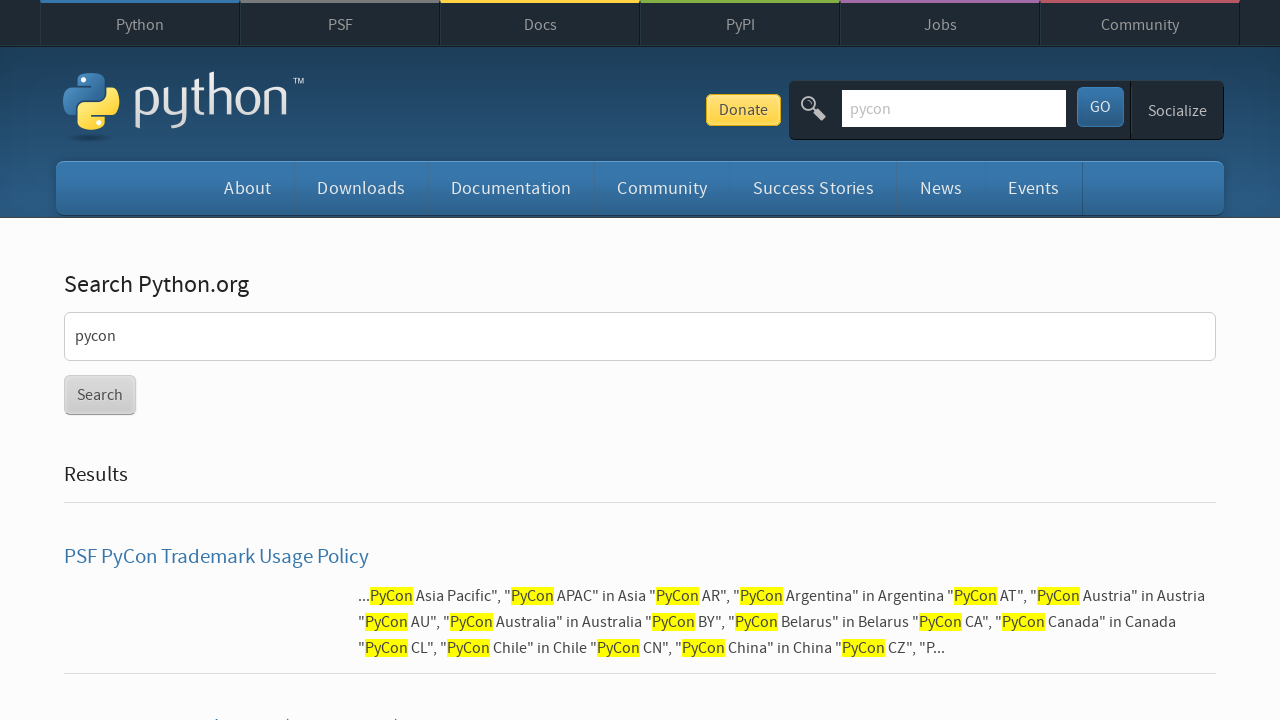

Search results page loaded and network idle for 'pycon' search
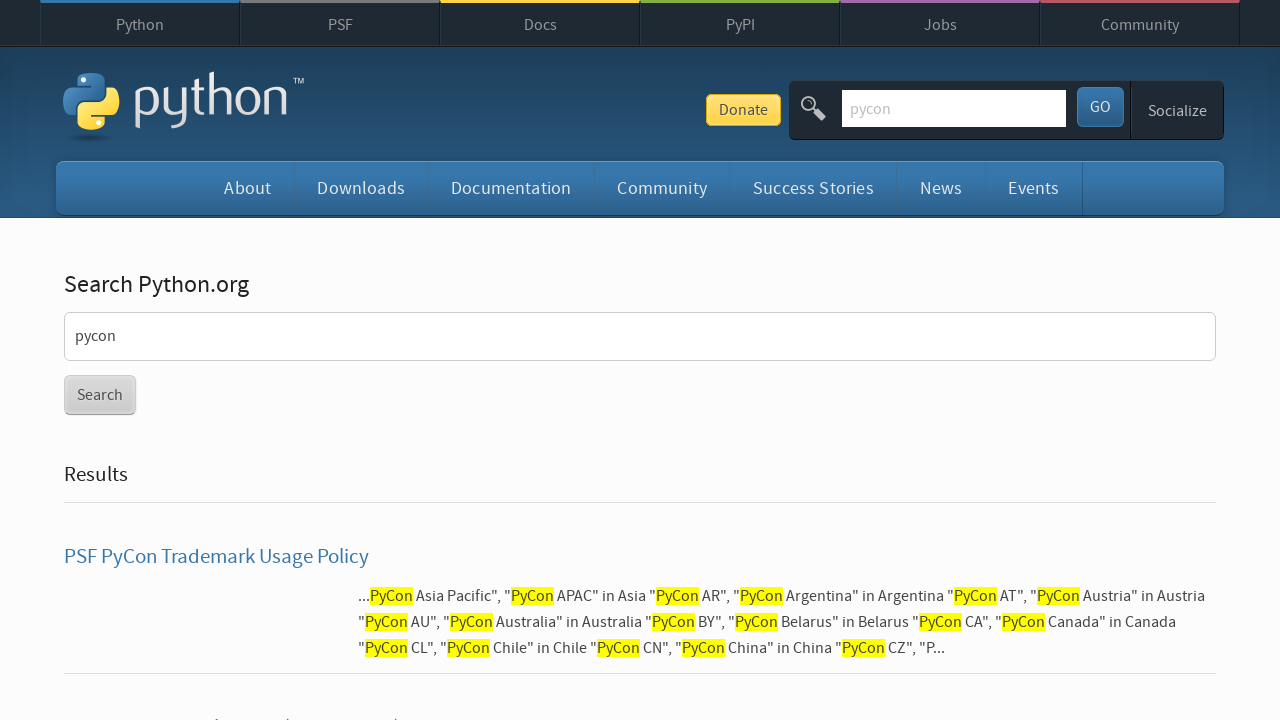

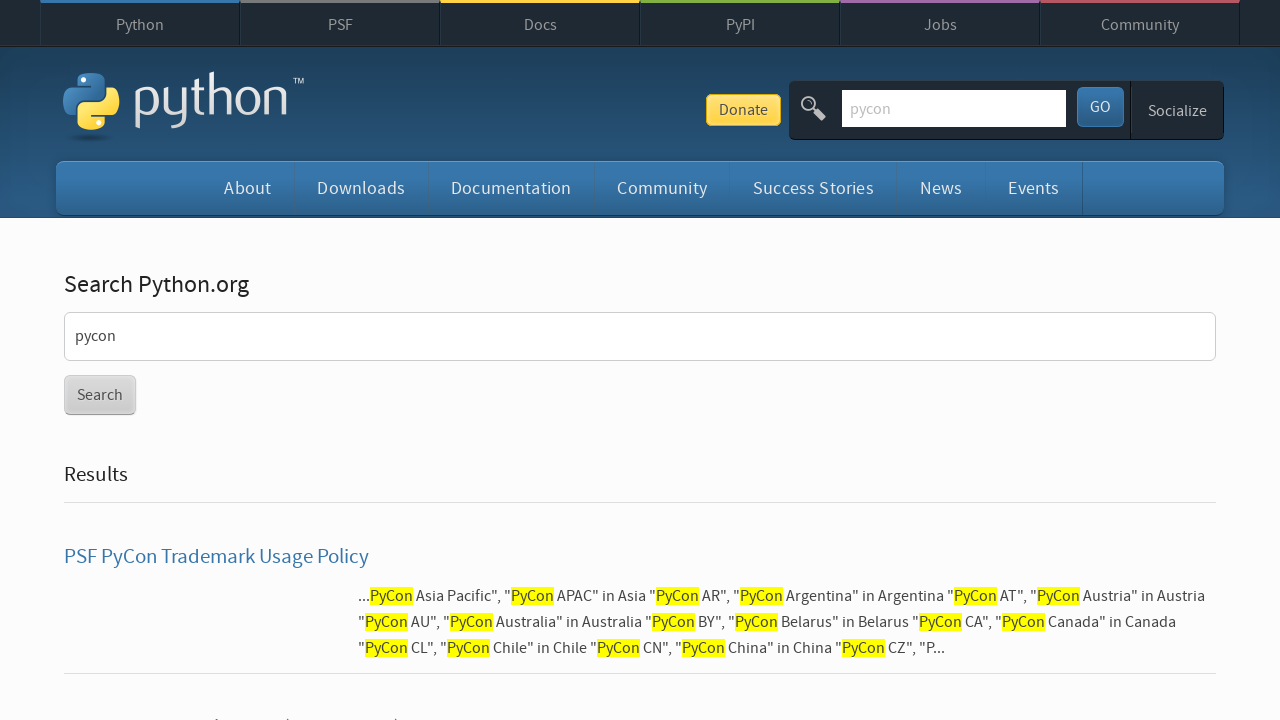